Tests drag-and-drop functionality by dragging a source element and dropping it onto a target element within an iframe on the jQueryUI demo page.

Starting URL: https://jqueryui.com/droppable

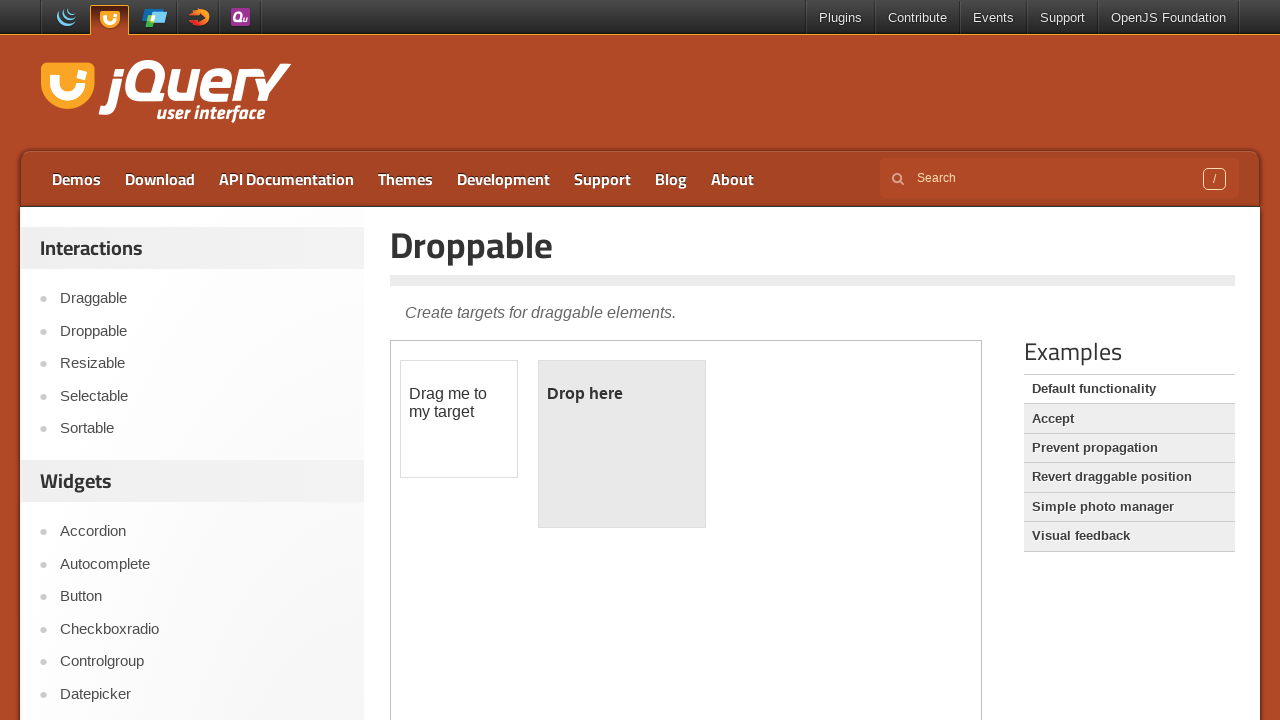

Navigated to jQueryUI droppable demo page
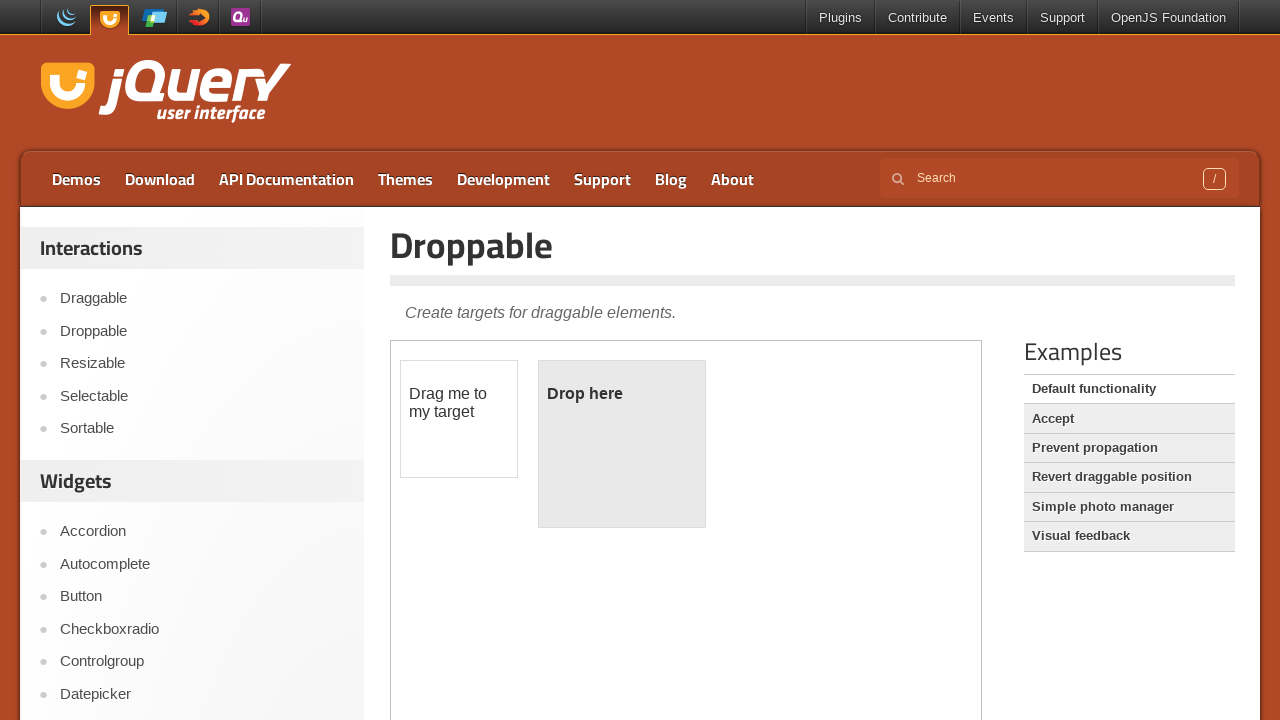

Located the demo iframe
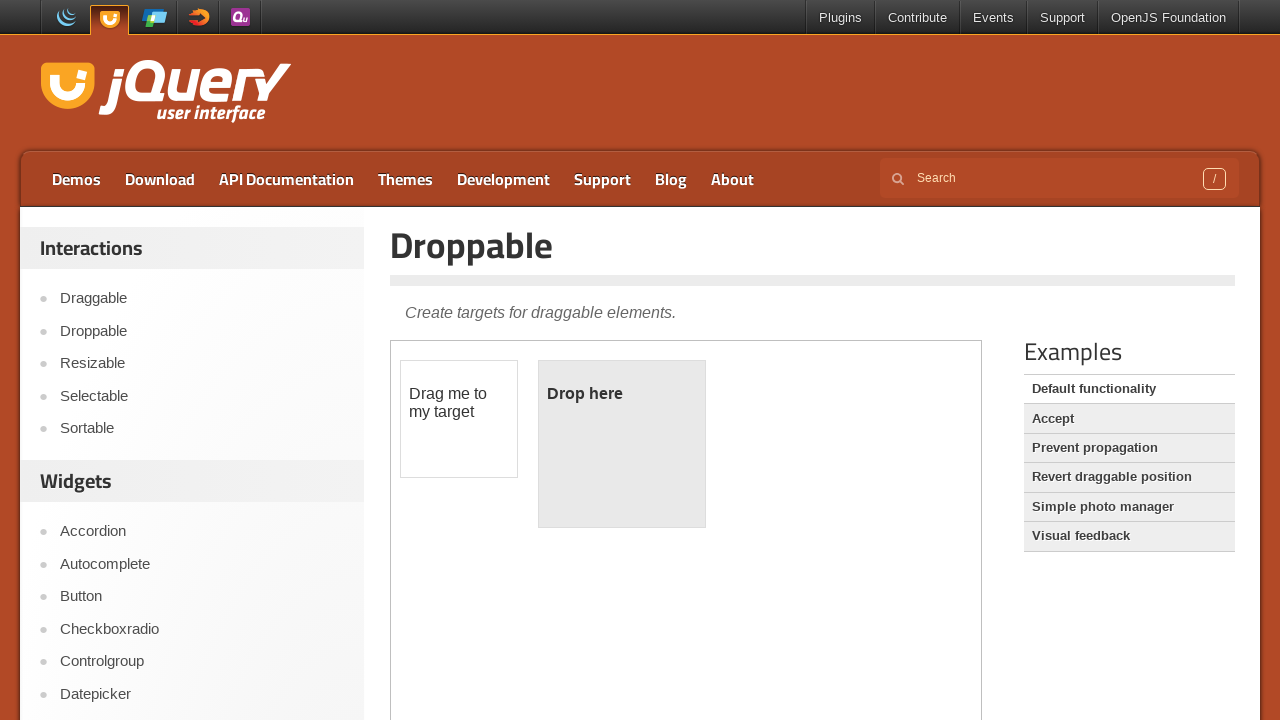

Located the draggable source element
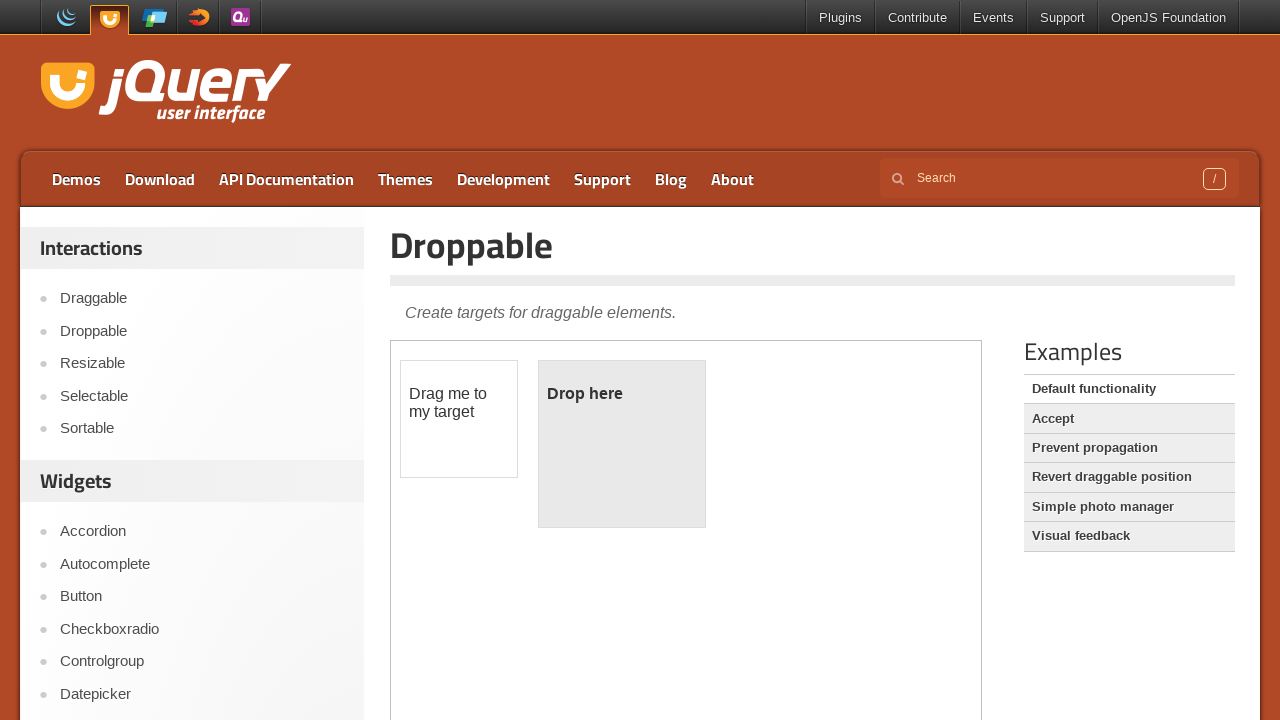

Located the droppable target element
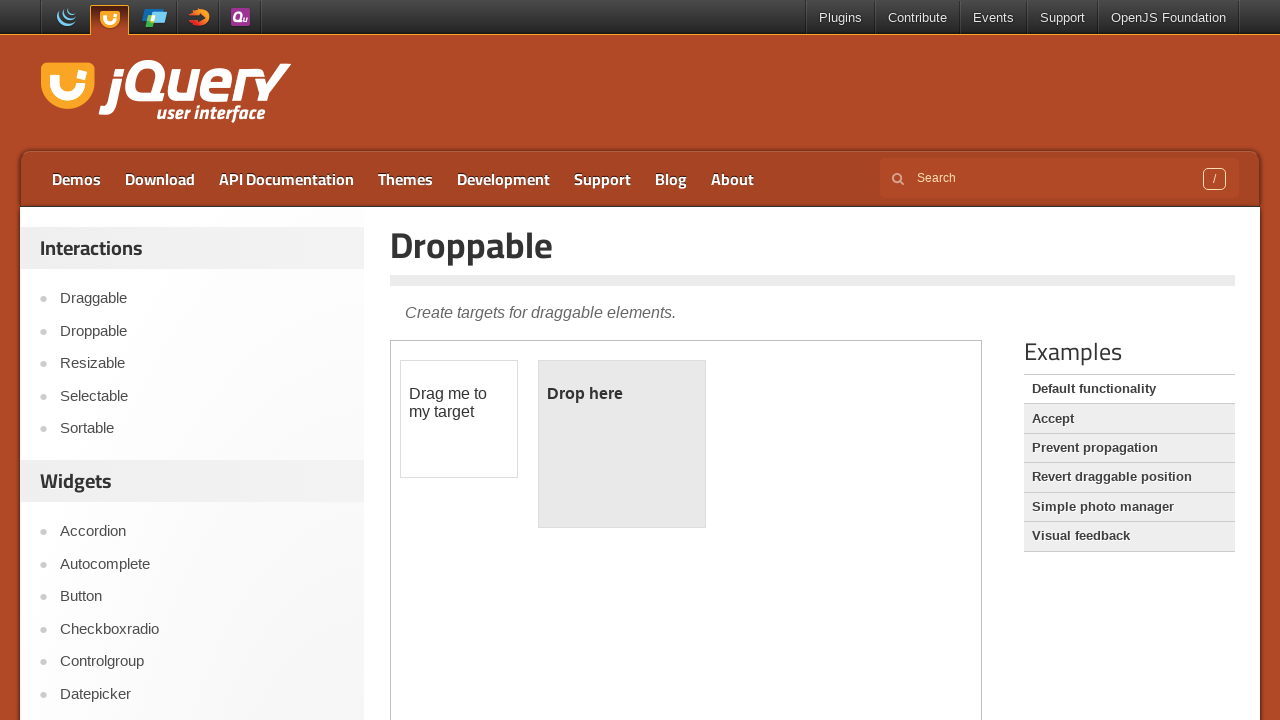

Dragged source element onto target element at (622, 444)
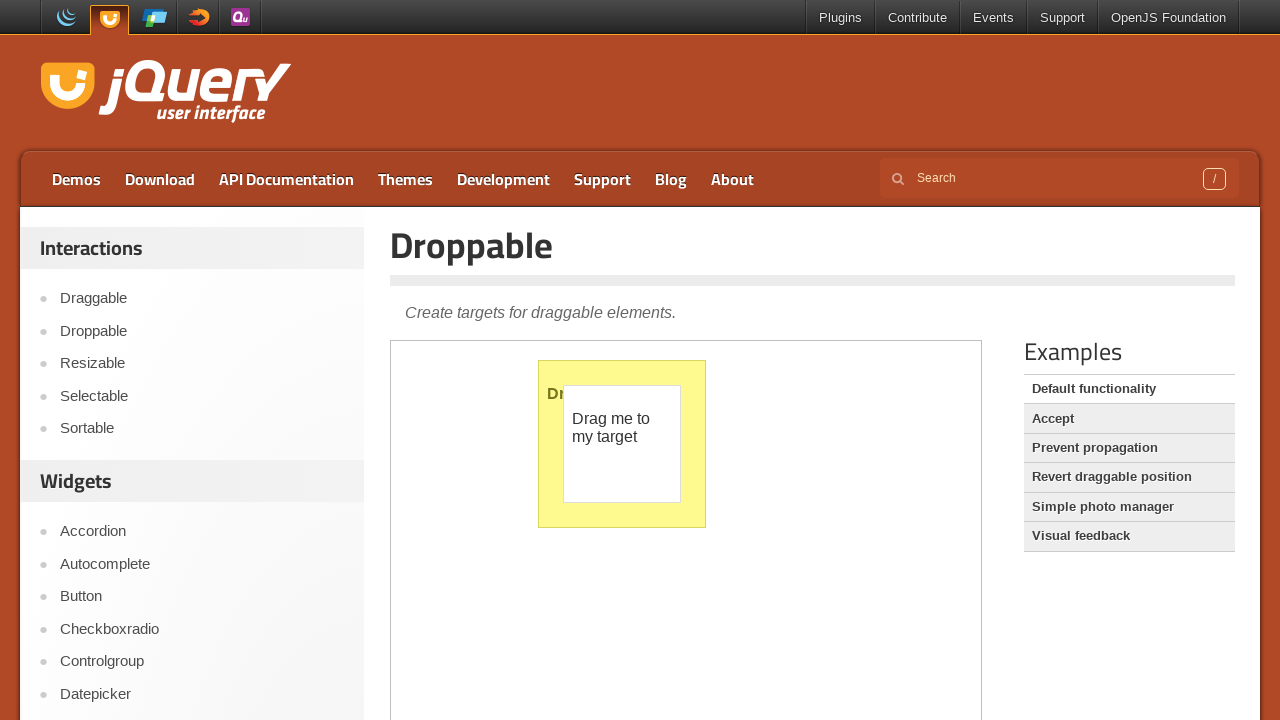

Waited for drag-and-drop animation to complete
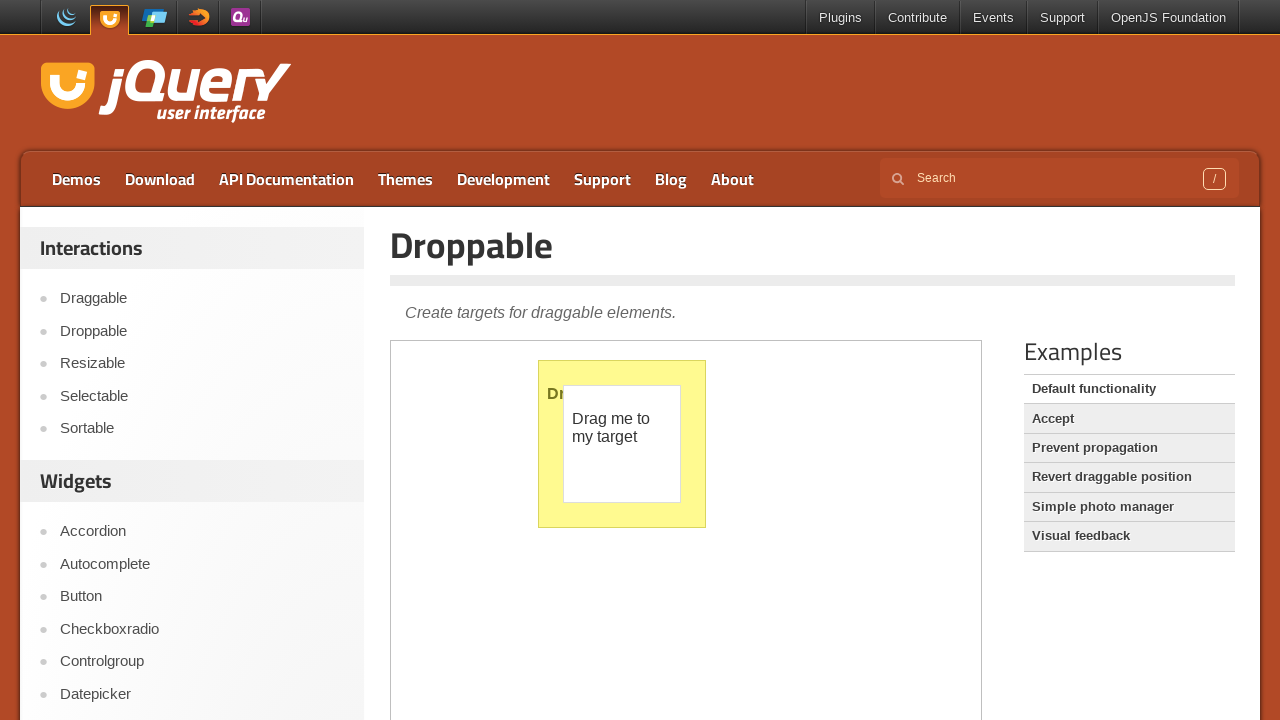

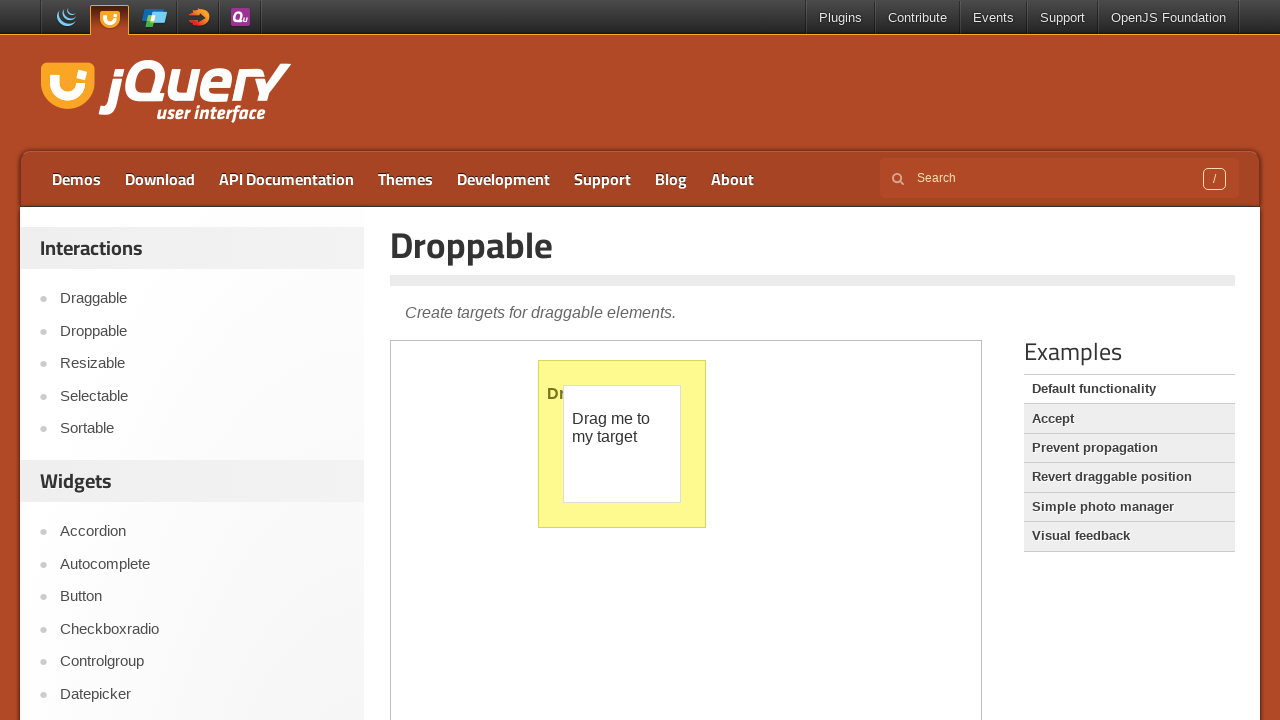